Tests various JavaScript alert interactions including accepting basic alerts, dismissing confirm dialogs, and entering text into prompt alerts

Starting URL: https://demoqa.com/alerts

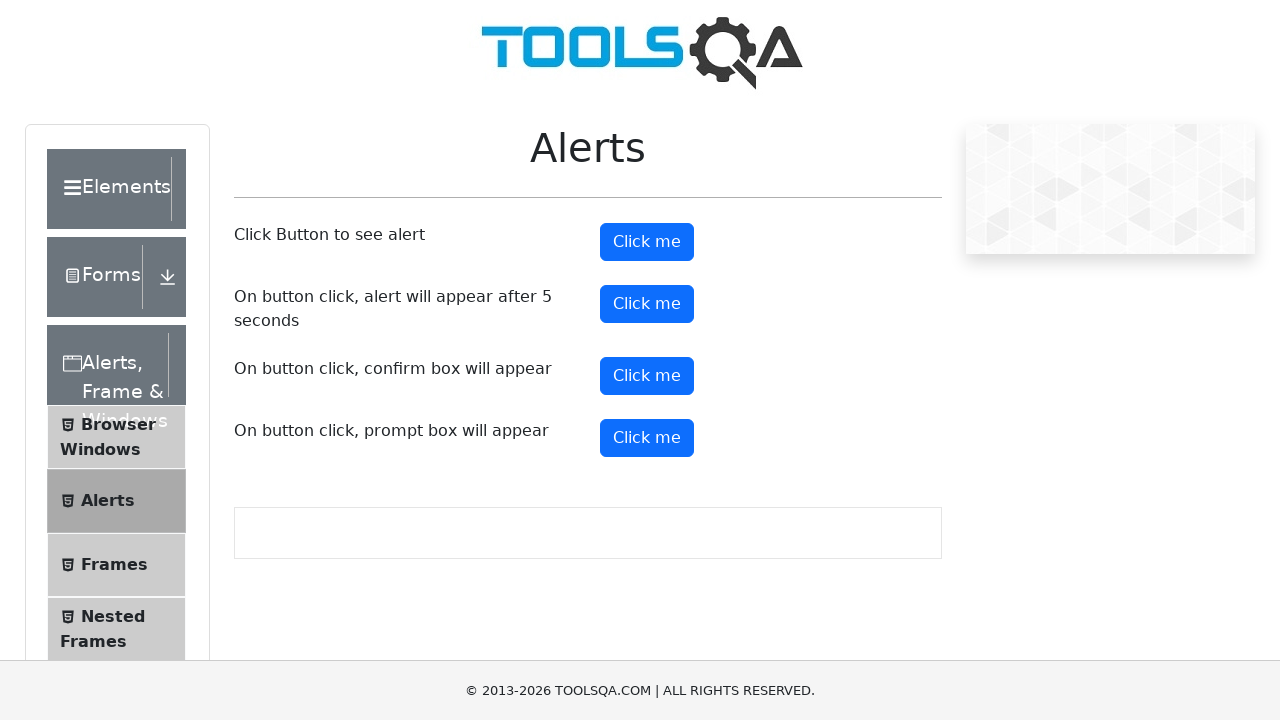

Clicked button to trigger basic alert at (647, 242) on #alertButton
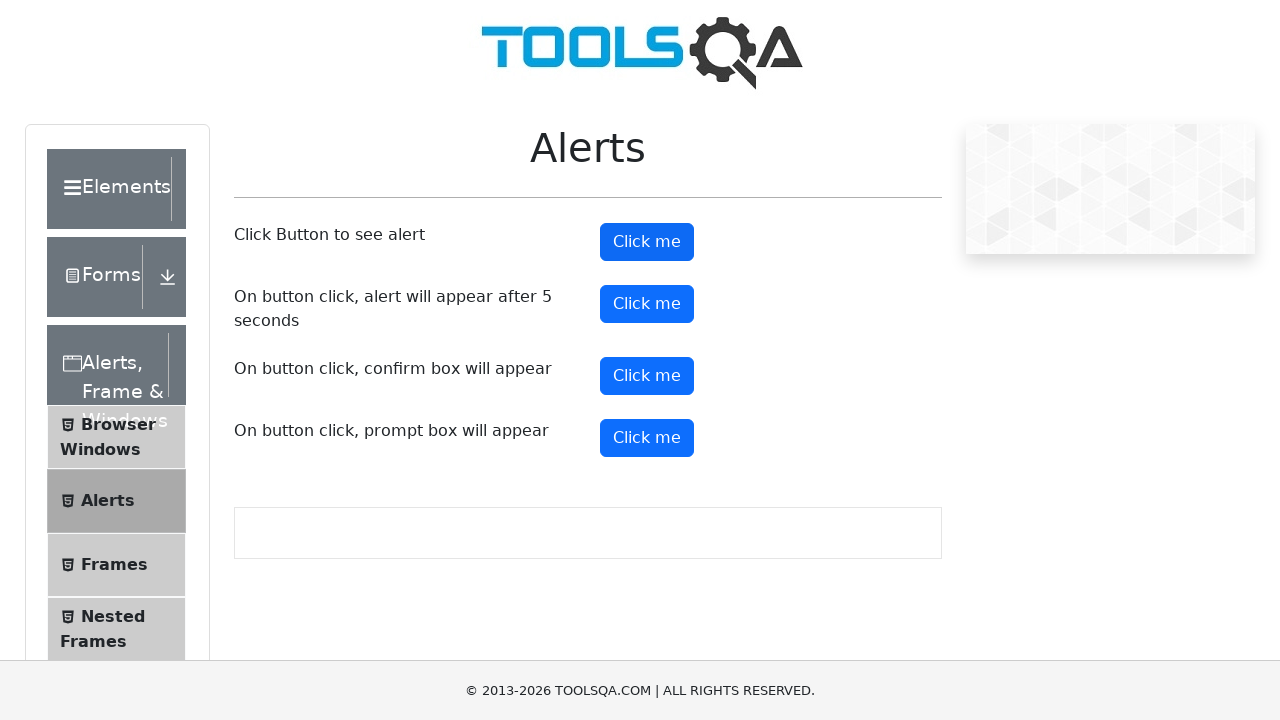

Set up dialog handler to accept alerts
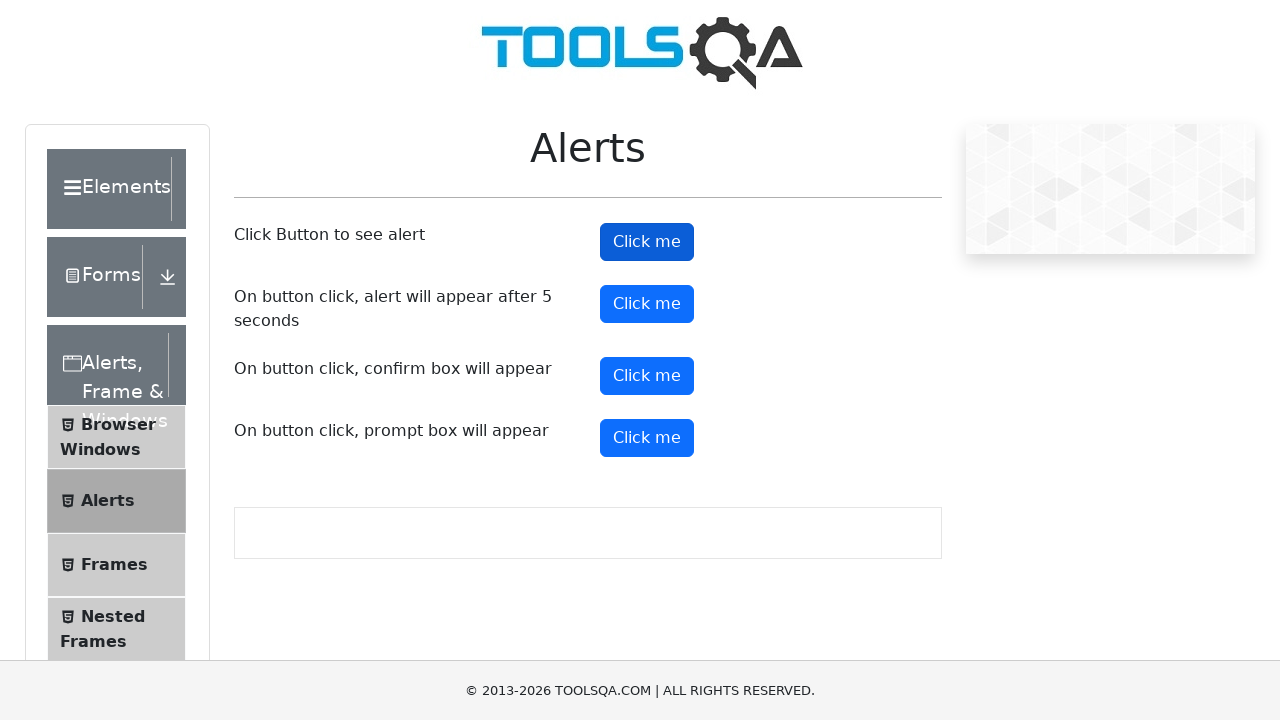

Clicked button to trigger timer alert at (647, 304) on #timerAlertButton
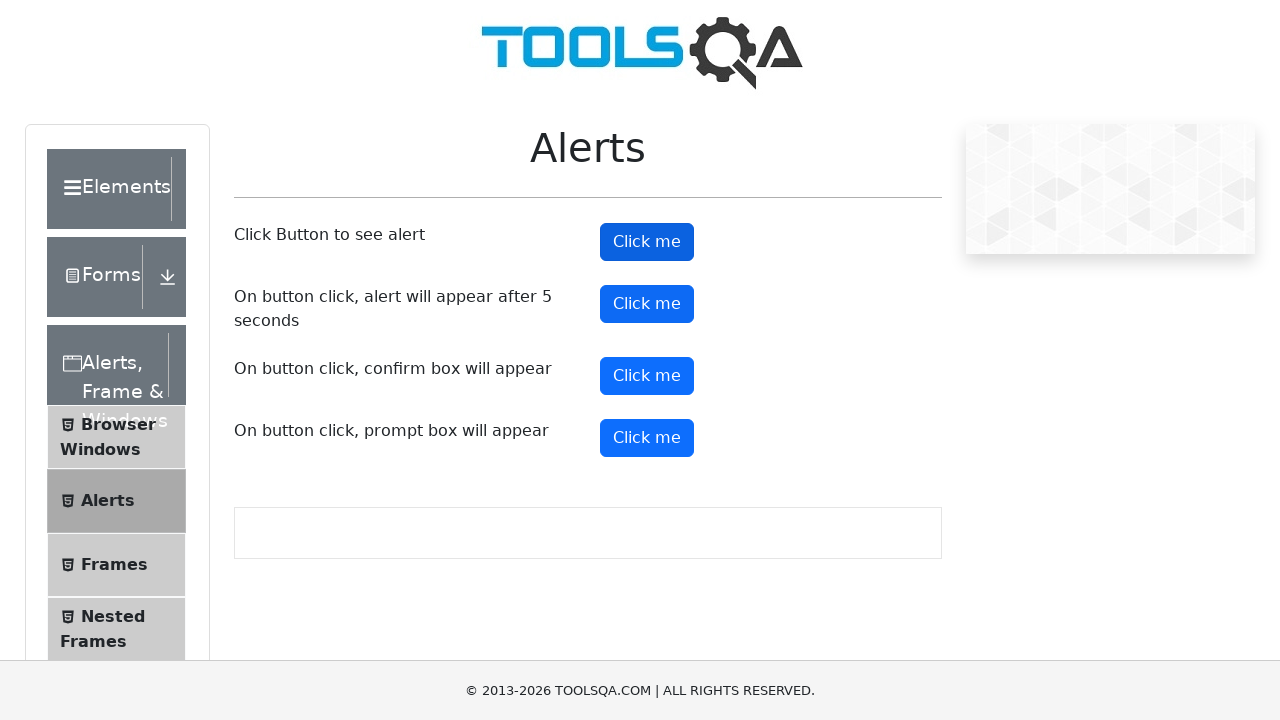

Waited 5 seconds for alert to appear
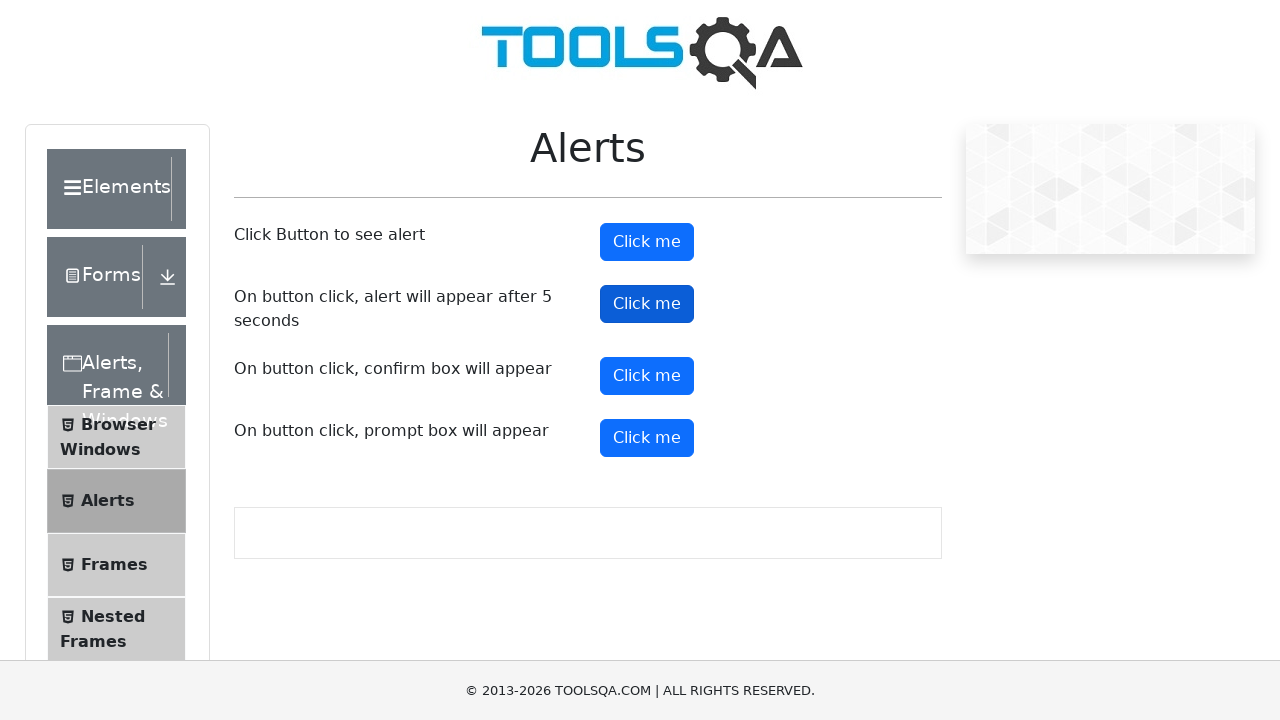

Clicked button to trigger confirm dialog at (647, 376) on #confirmButton
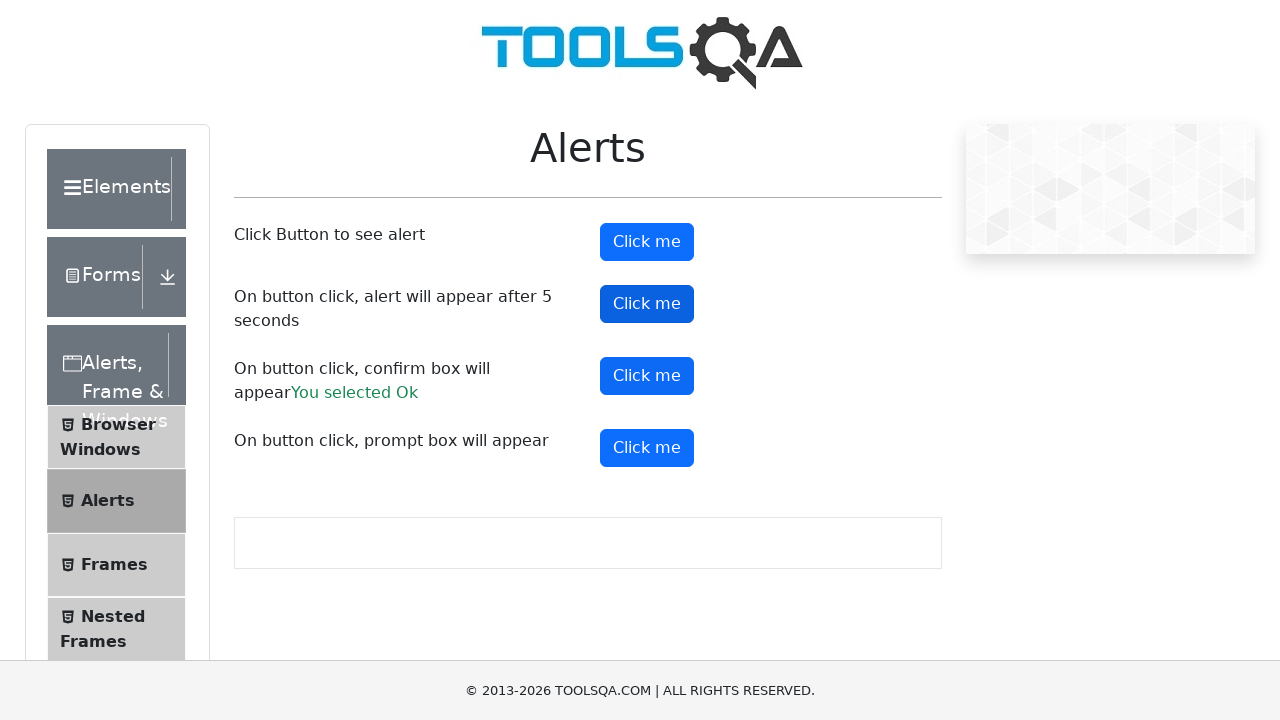

Set up dialog handler to dismiss confirm dialogs
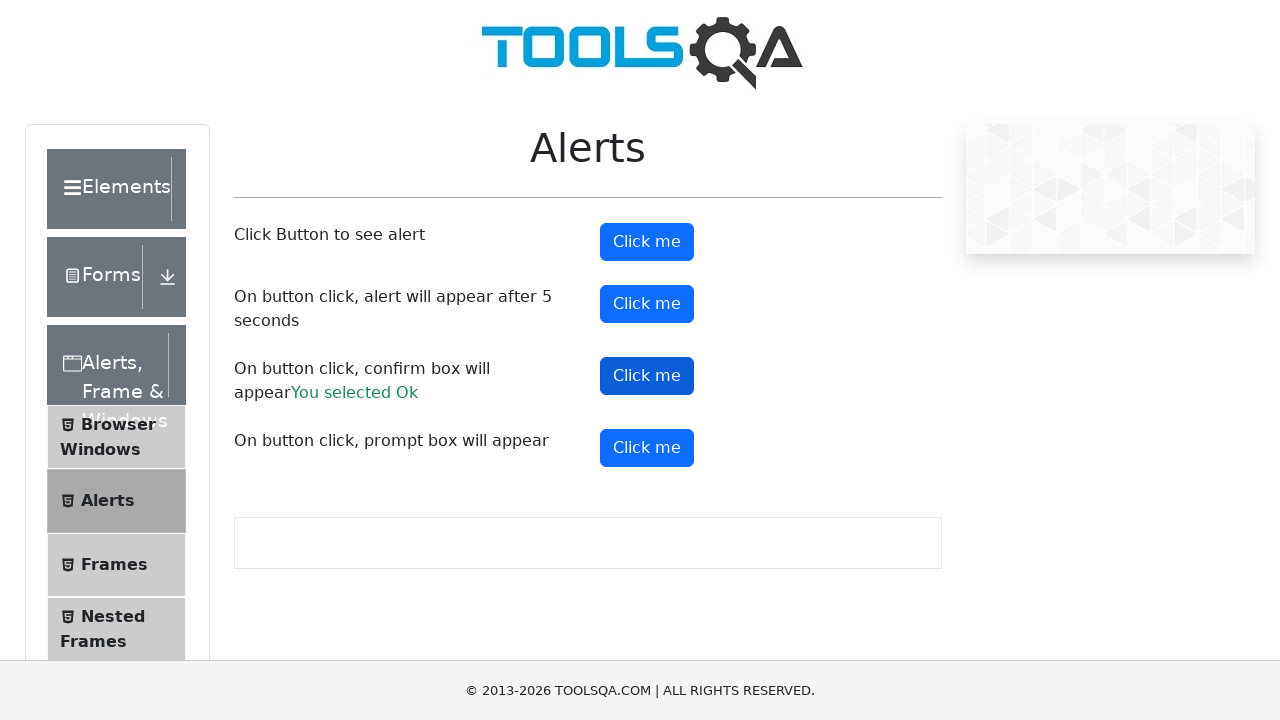

Clicked button to trigger prompt dialog at (647, 448) on #promtButton
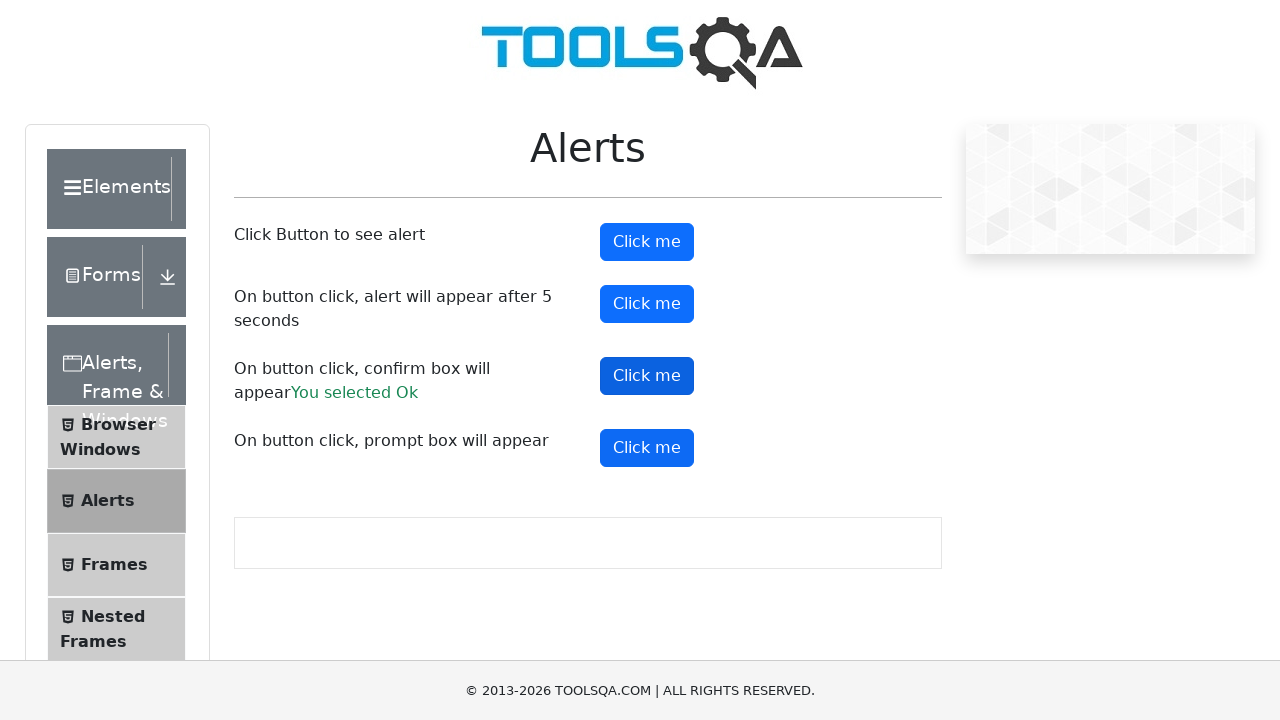

Set up dialog handler to accept prompt and enter 'green'
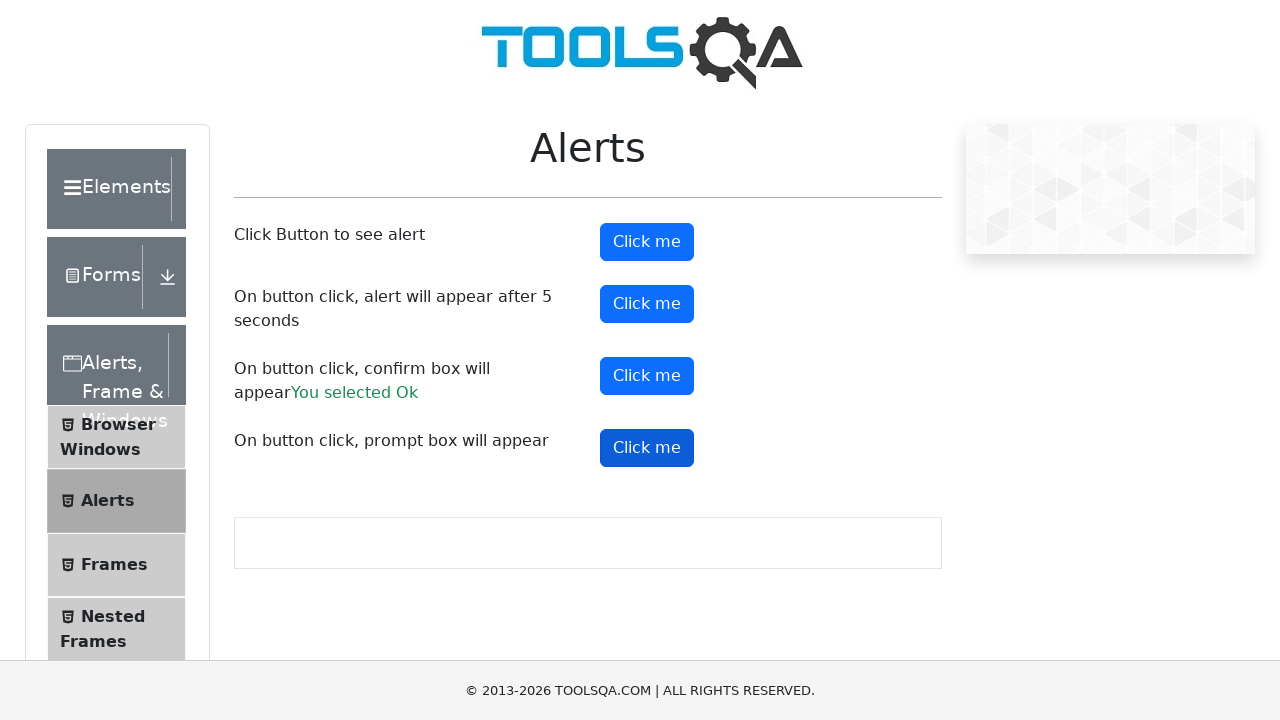

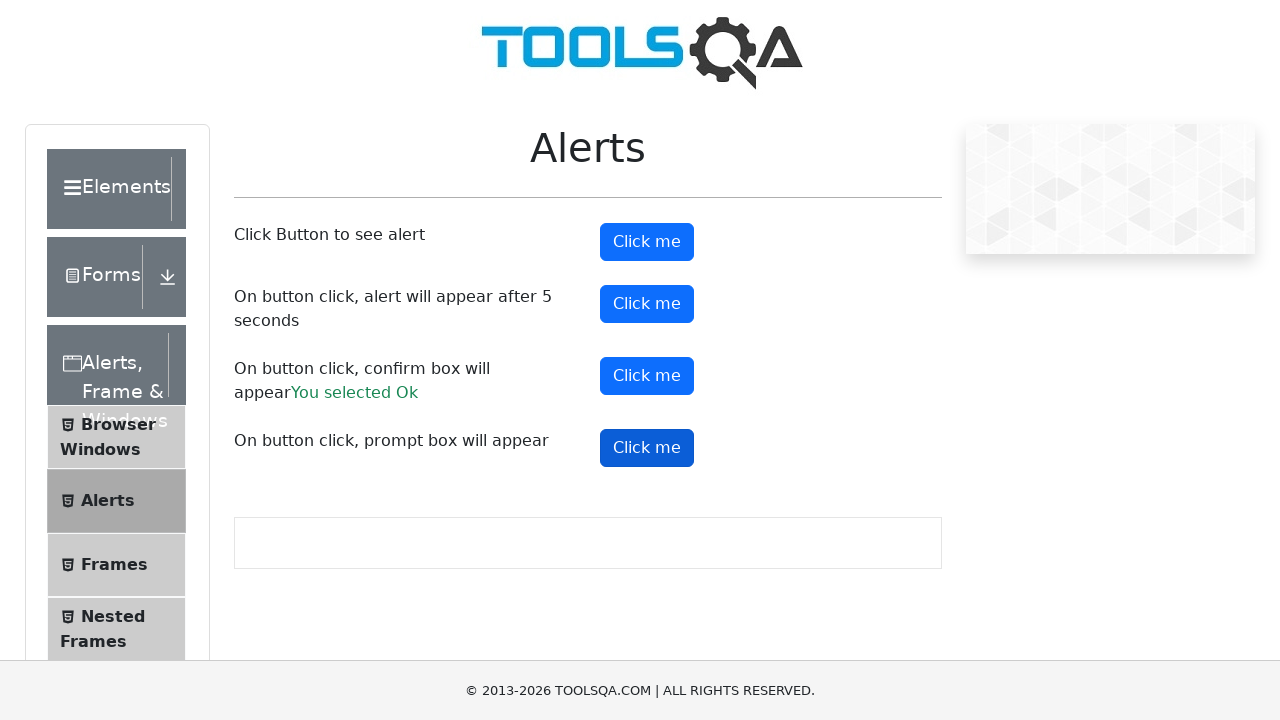